Tests the Playwright documentation site by verifying the page title, clicking the "Get Started" link, and confirming the Installation heading is visible on the resulting page.

Starting URL: http://playwright.dev

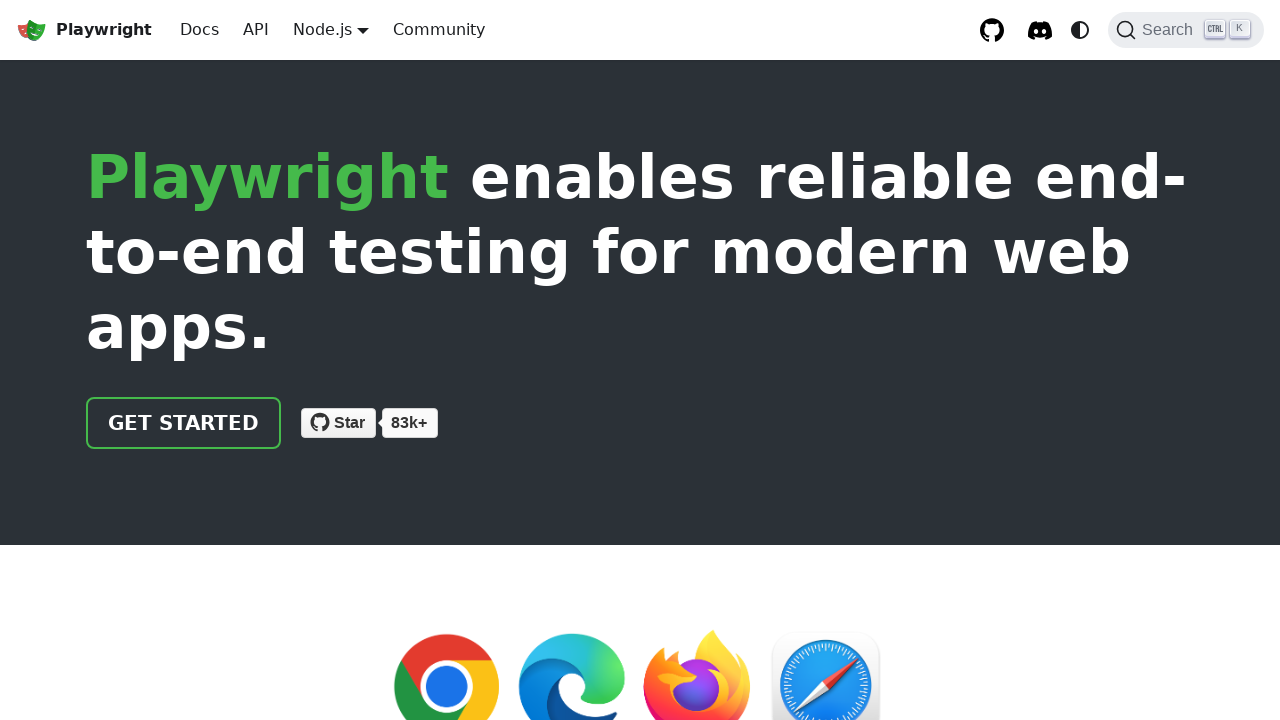

Verified page title contains 'Playwright'
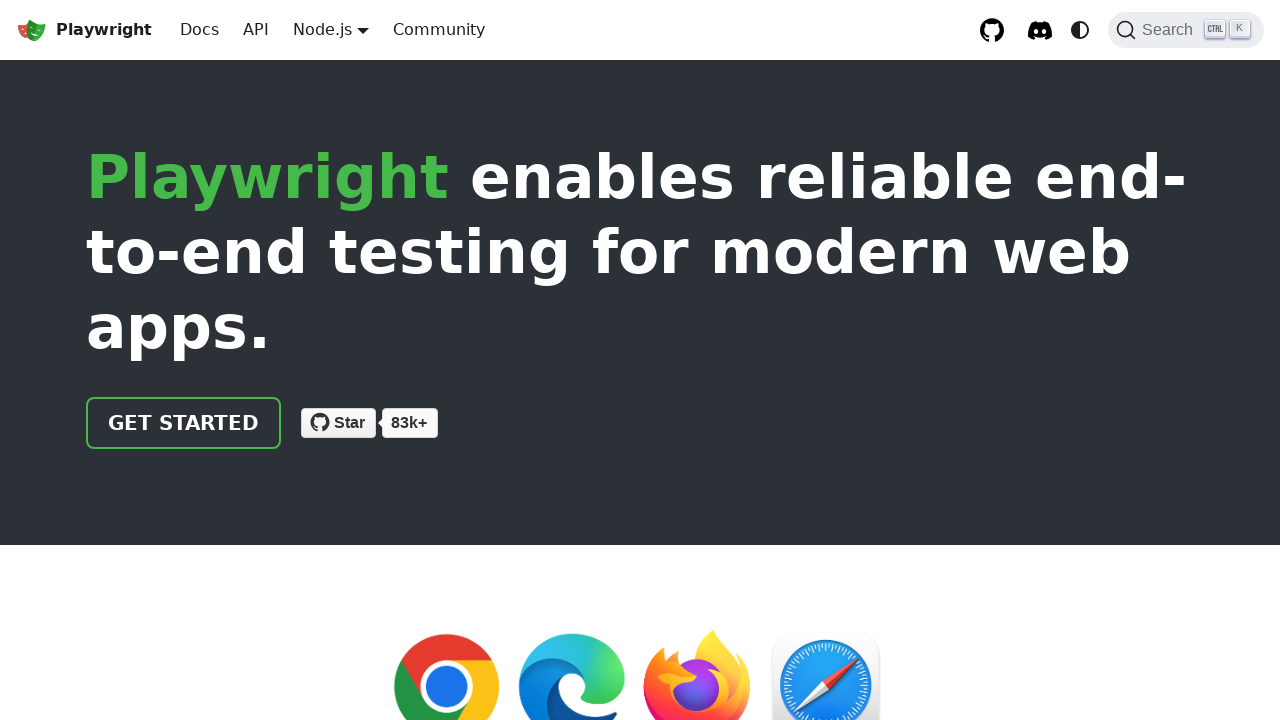

Located the 'Get Started' link
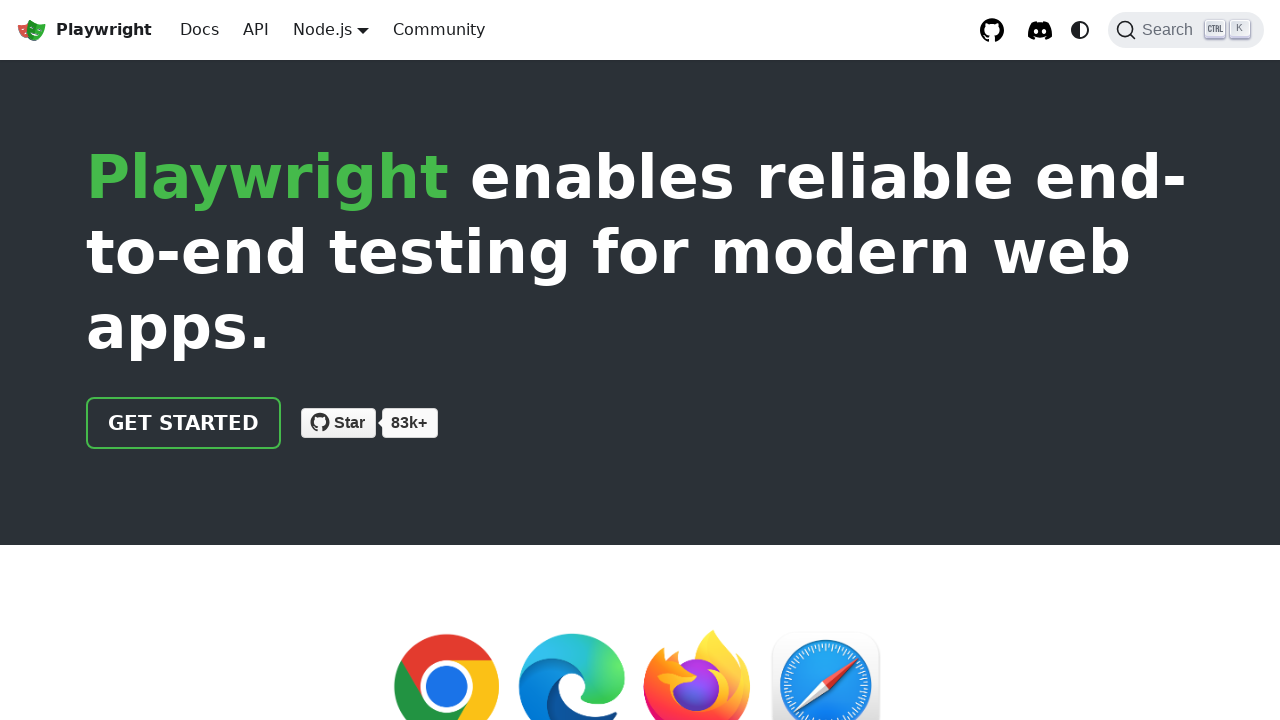

Verified 'Get Started' link has correct href attribute '/docs/intro'
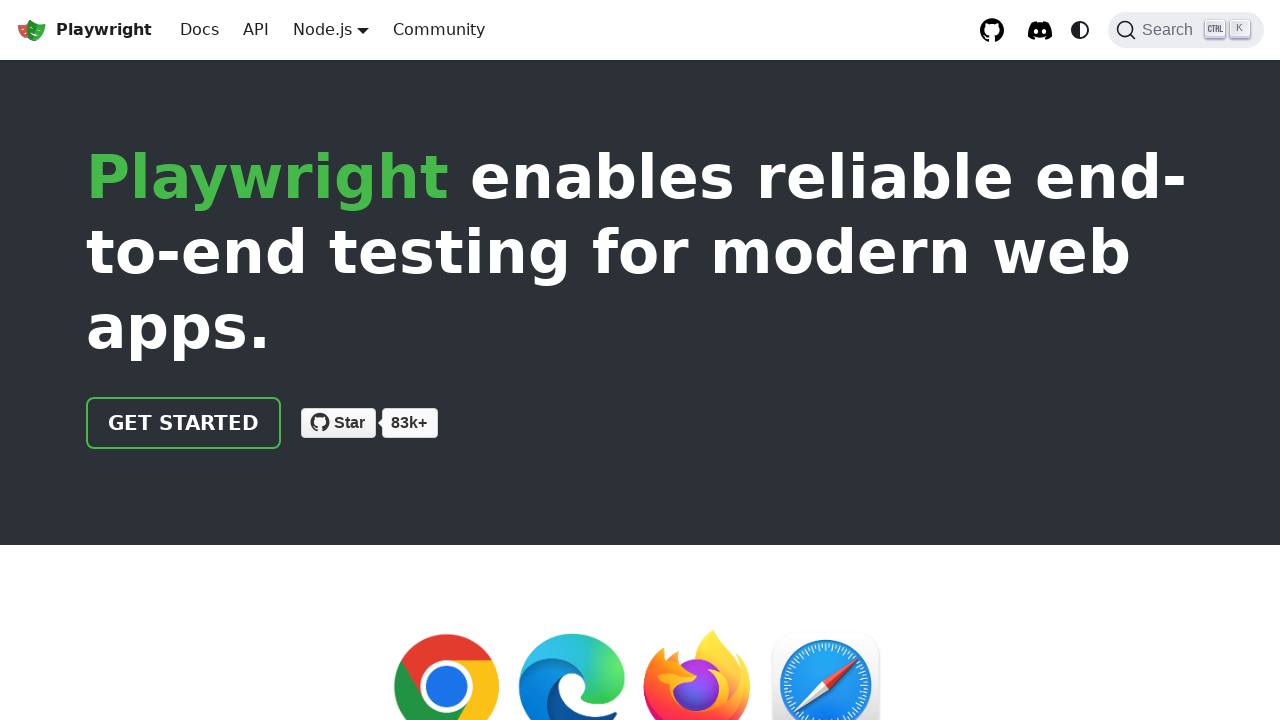

Clicked the 'Get Started' link at (184, 423) on internal:role=link[name="Get Started"i]
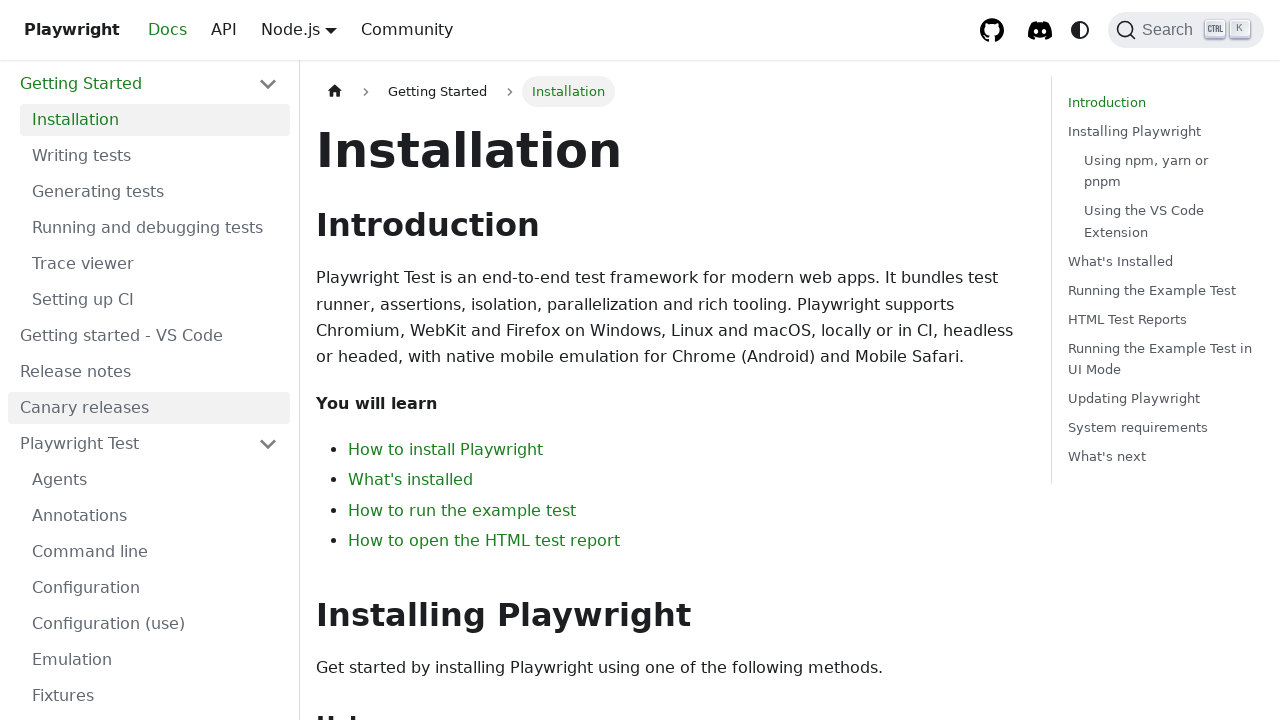

Verified the 'Installation' heading is visible on the resulting page
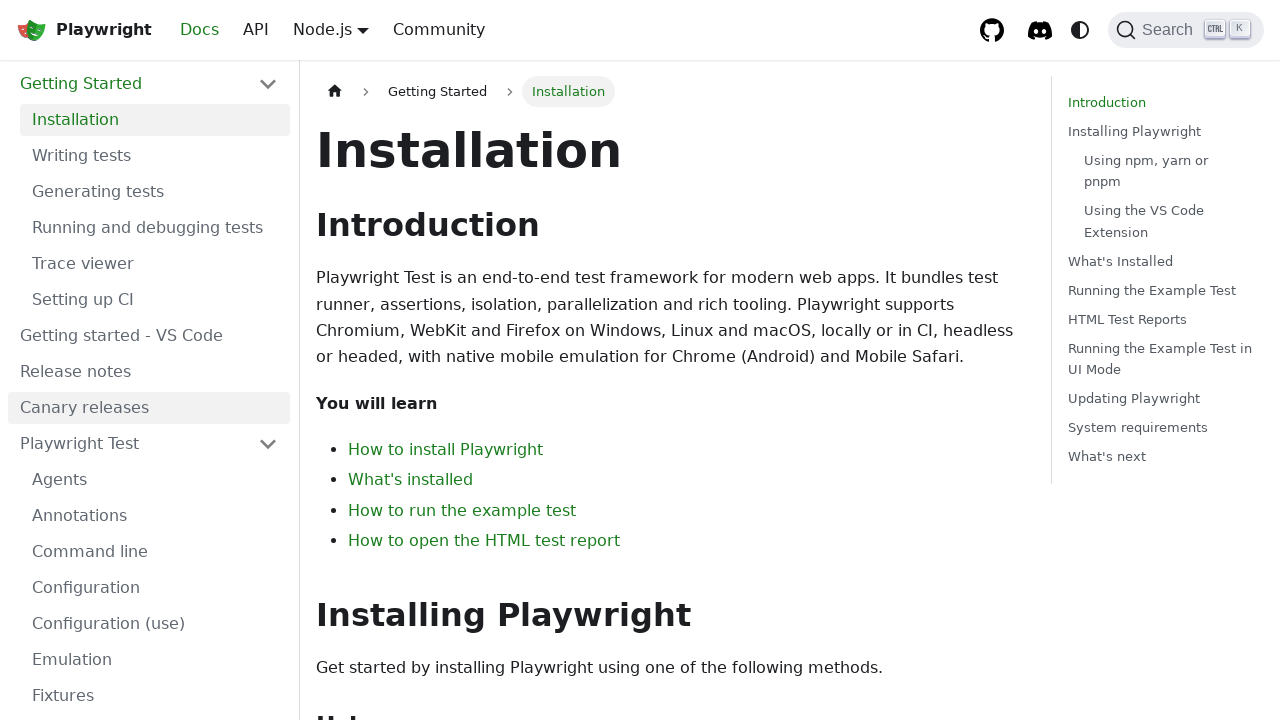

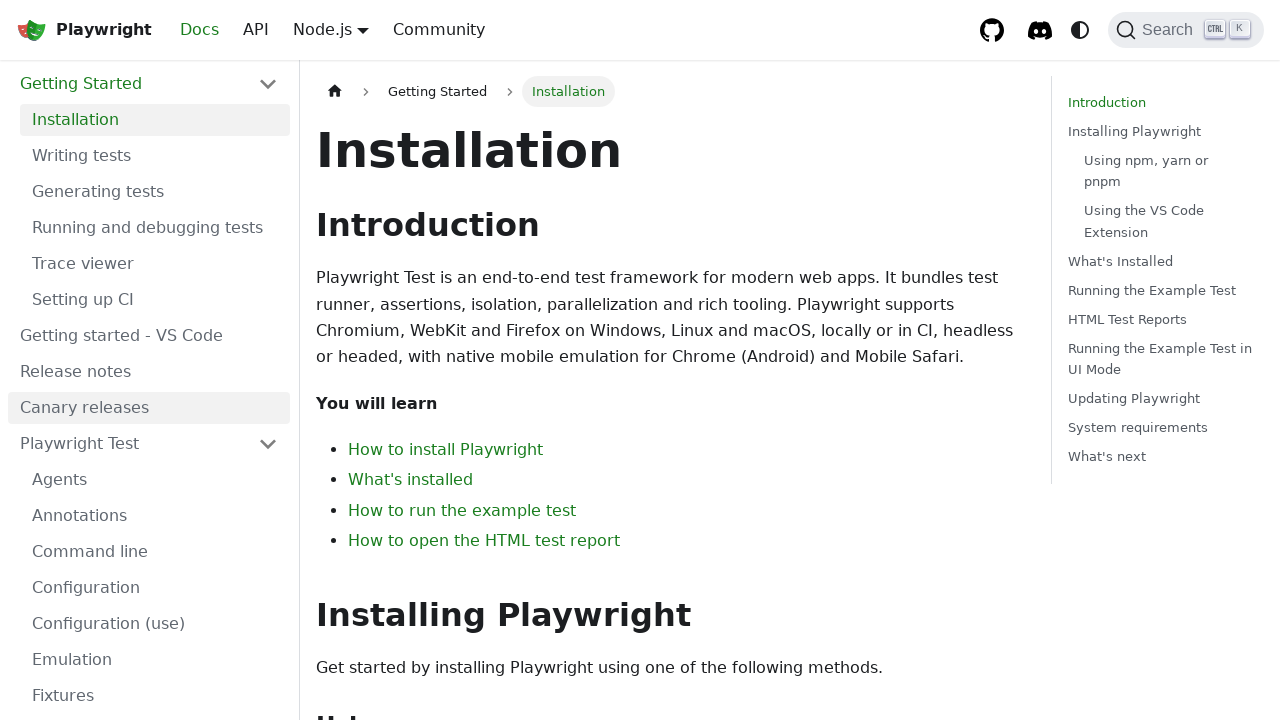